Tests nested iframe navigation by switching into multiple iframes and entering text into an input field within the innermost frame.

Starting URL: https://demo.automationtesting.in/Frames.html

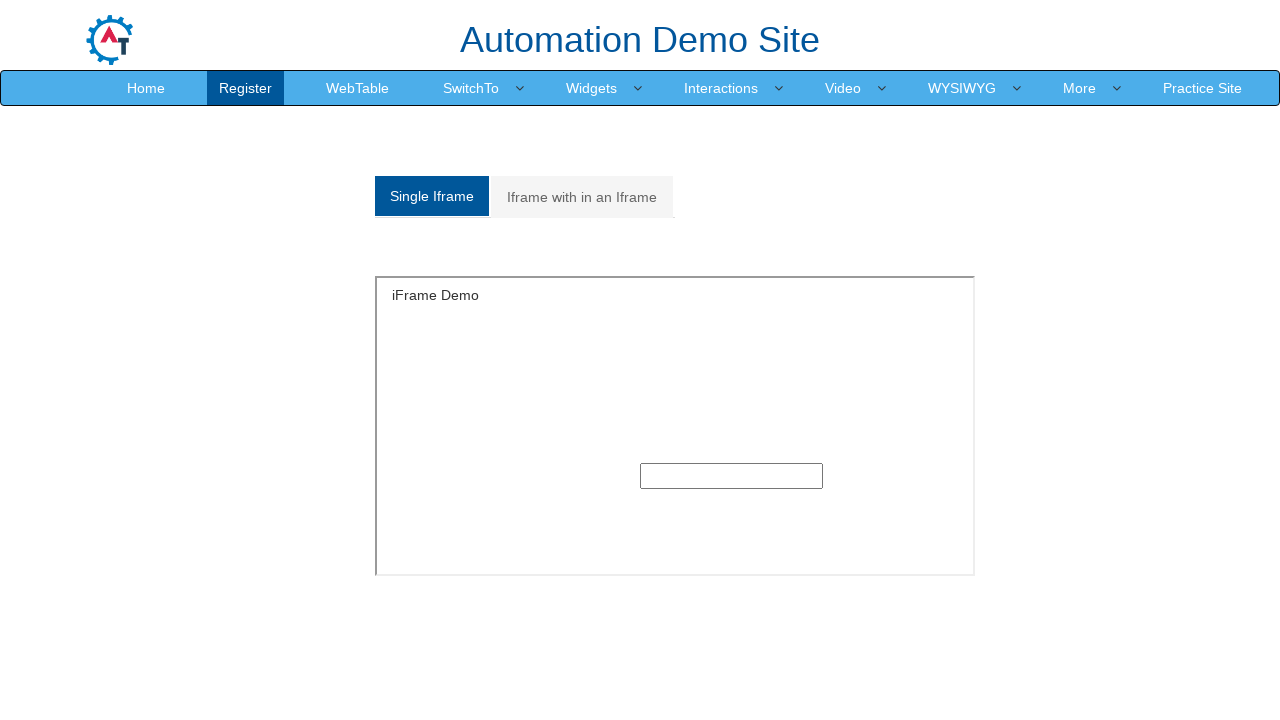

Clicked on the 'Iframe with in an Iframe' tab at (582, 197) on xpath=/html/body/section/div[1]/div/div/div/div[1]/div/ul/li[2]/a
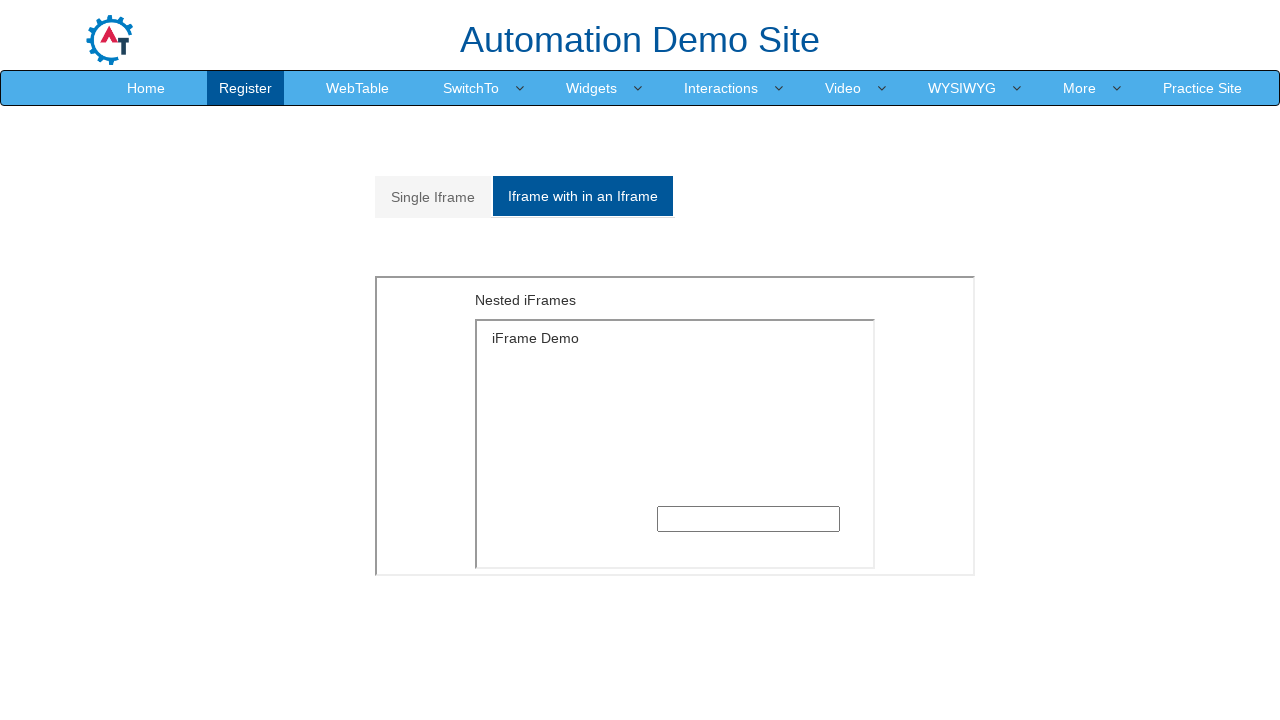

Located outer iframe with src='MultipleFrames.html'
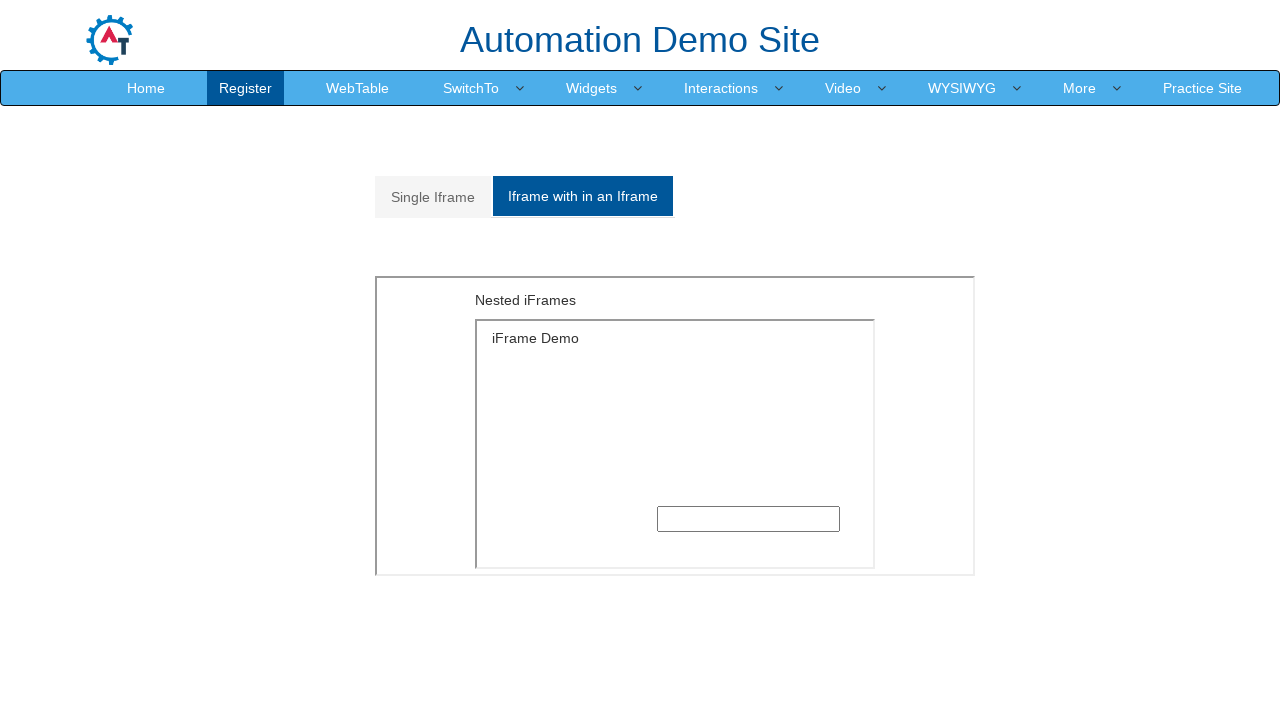

Located inner iframe with src='SingleFrame.html' within outer frame
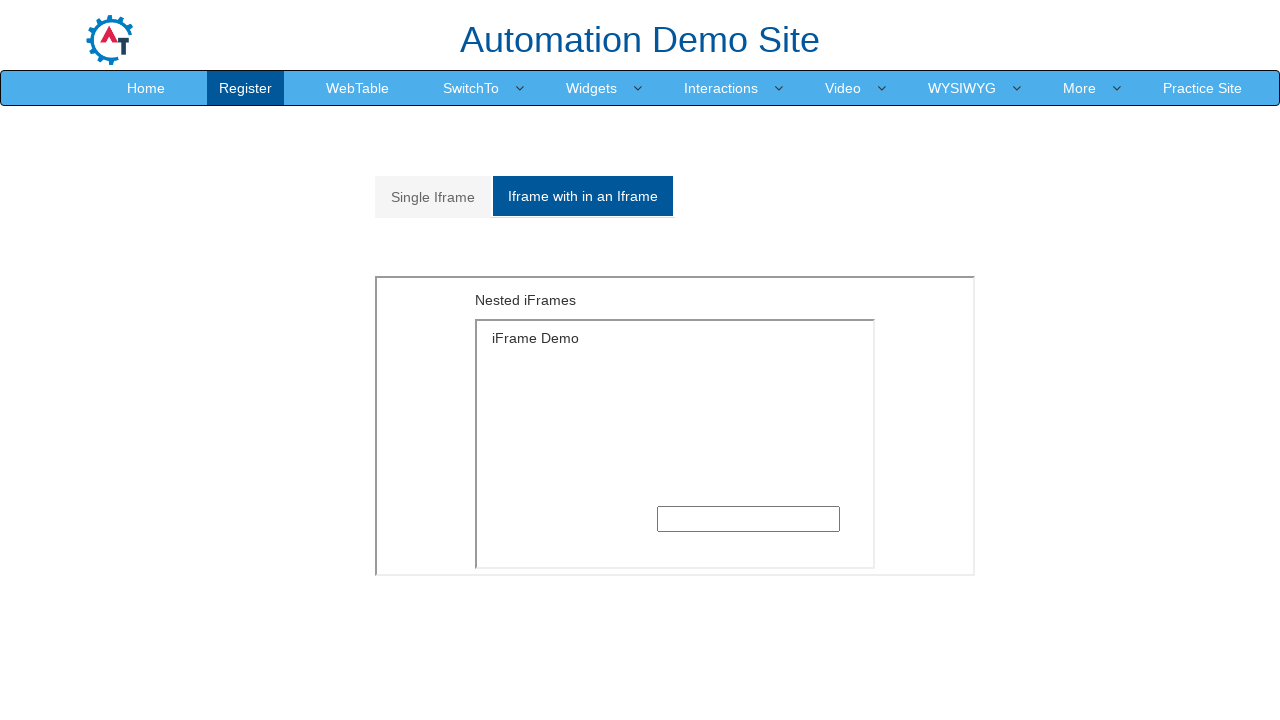

Filled text input field in nested iframe with 'Jilesh' on iframe[src="MultipleFrames.html"] >> internal:control=enter-frame >> iframe[src=
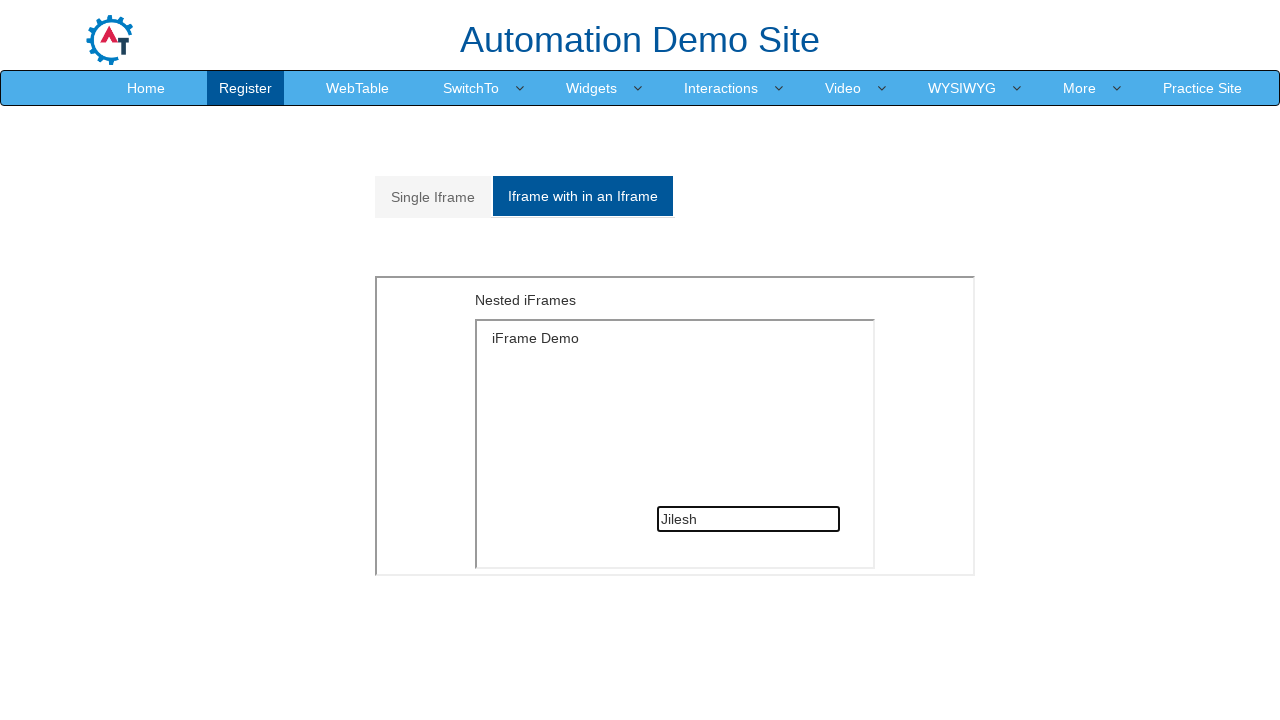

Waited 2 seconds to observe the result
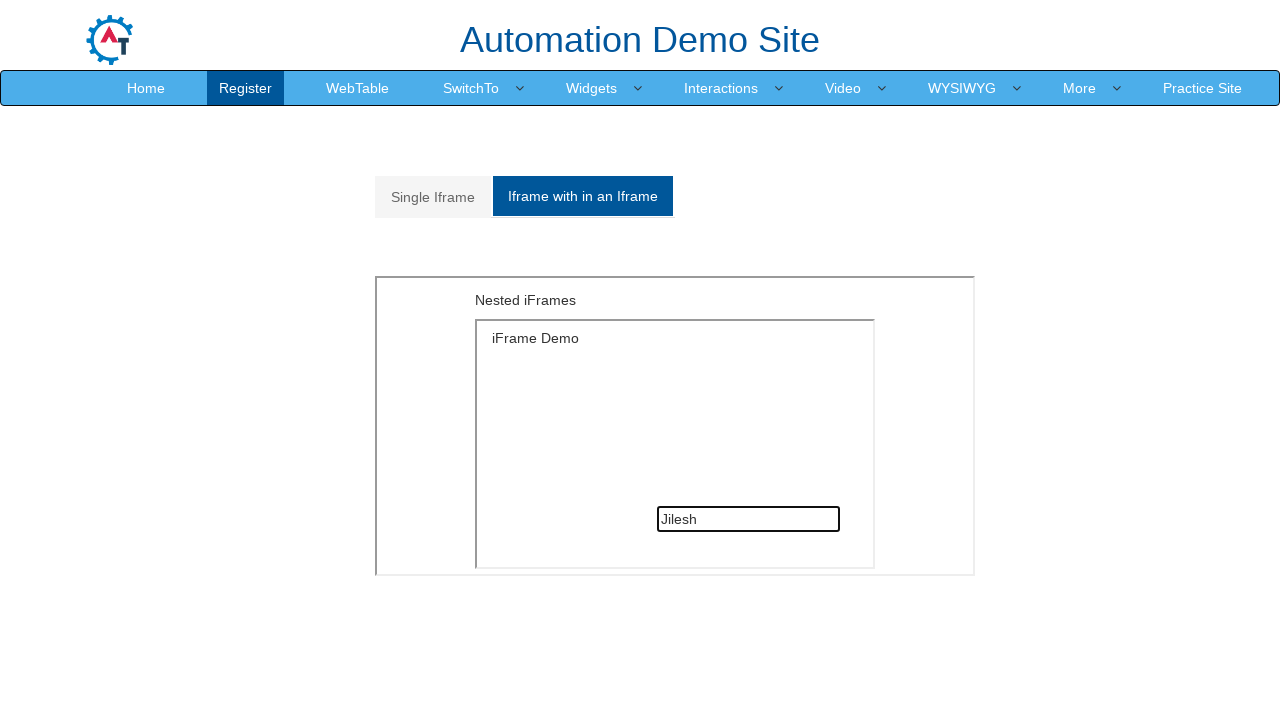

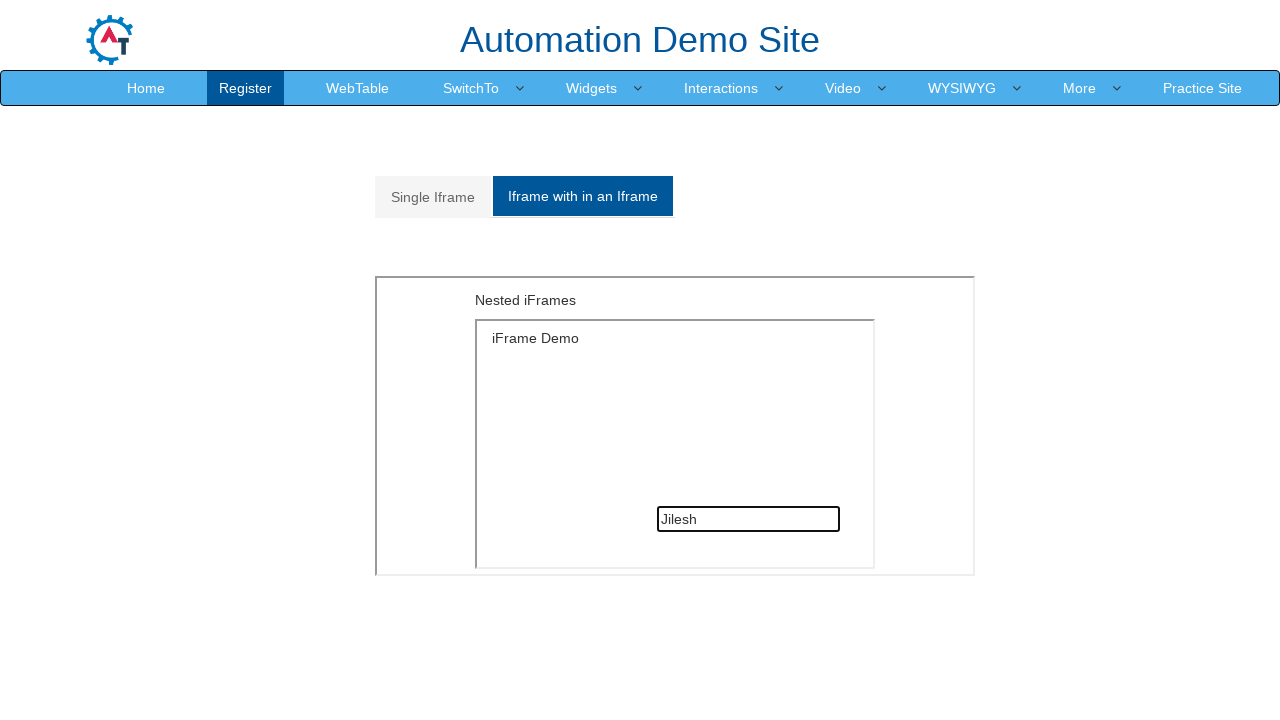